Tests DOM manipulation by finding an image element and changing its src attribute using JavaScript execution

Starting URL: https://bonigarcia.dev/selenium-webdriver-java/

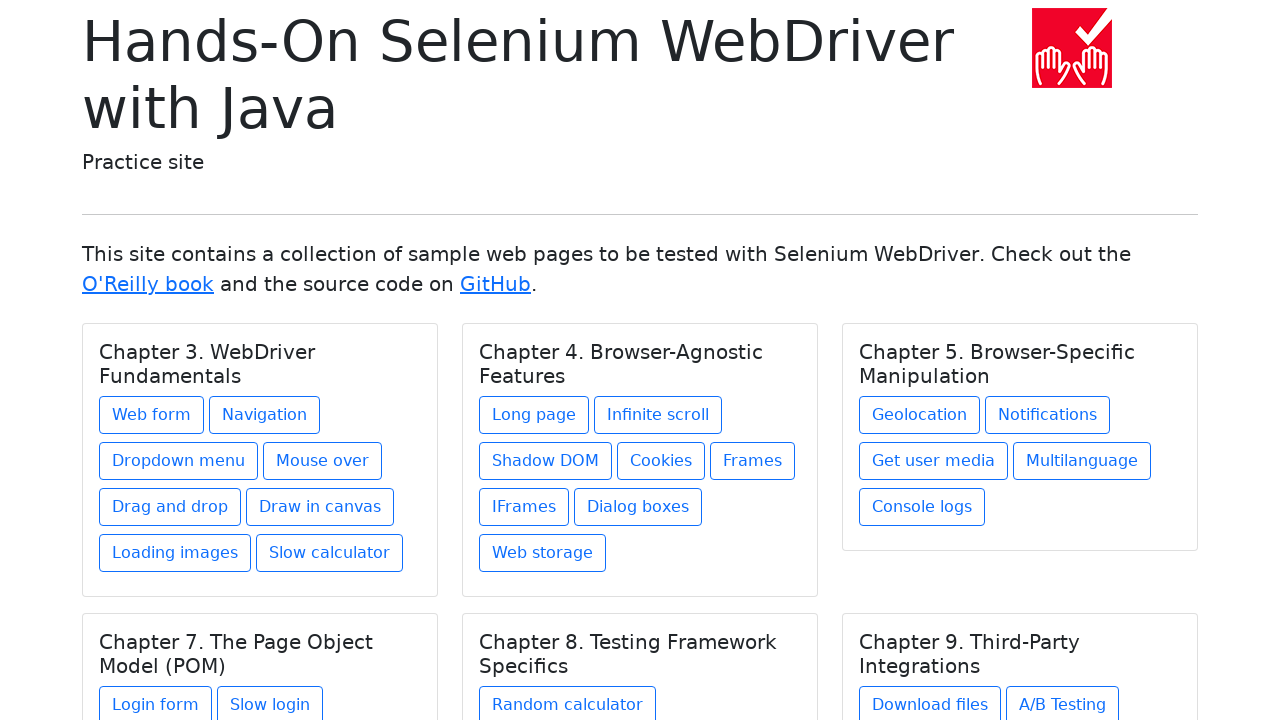

Located first image element on the page
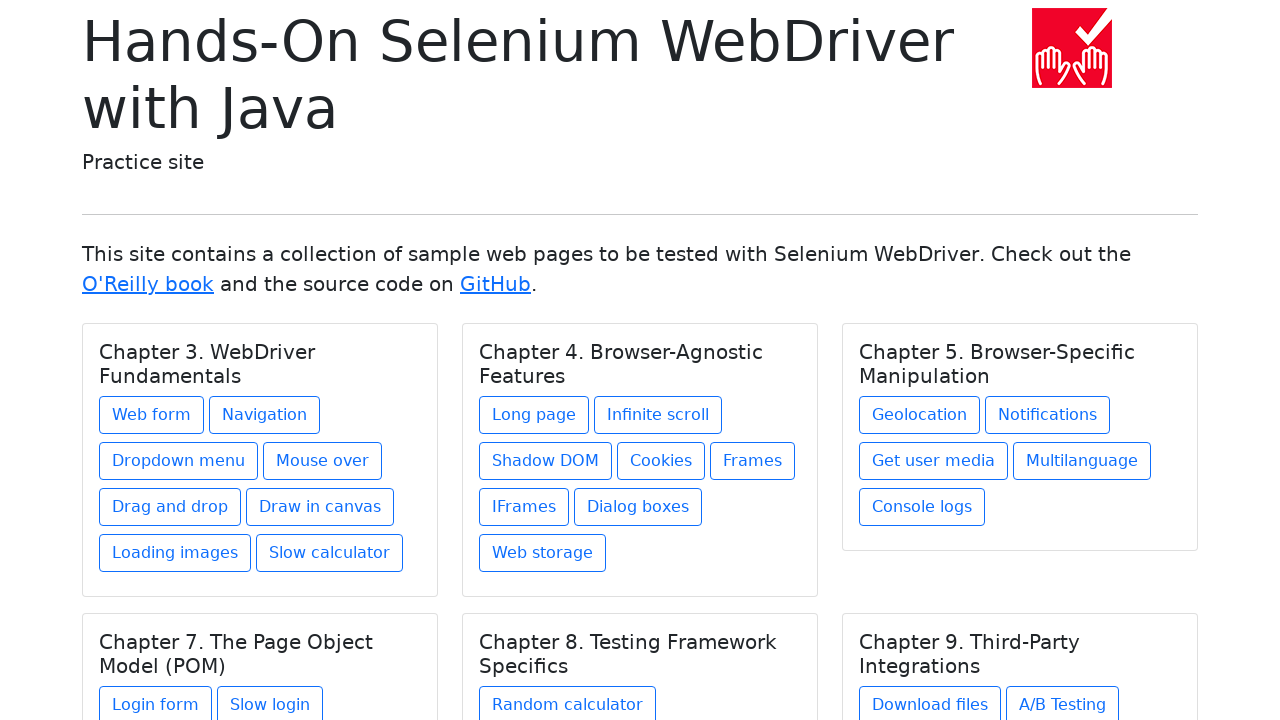

Changed image src attribute to 'img/award.png' using JavaScript execution
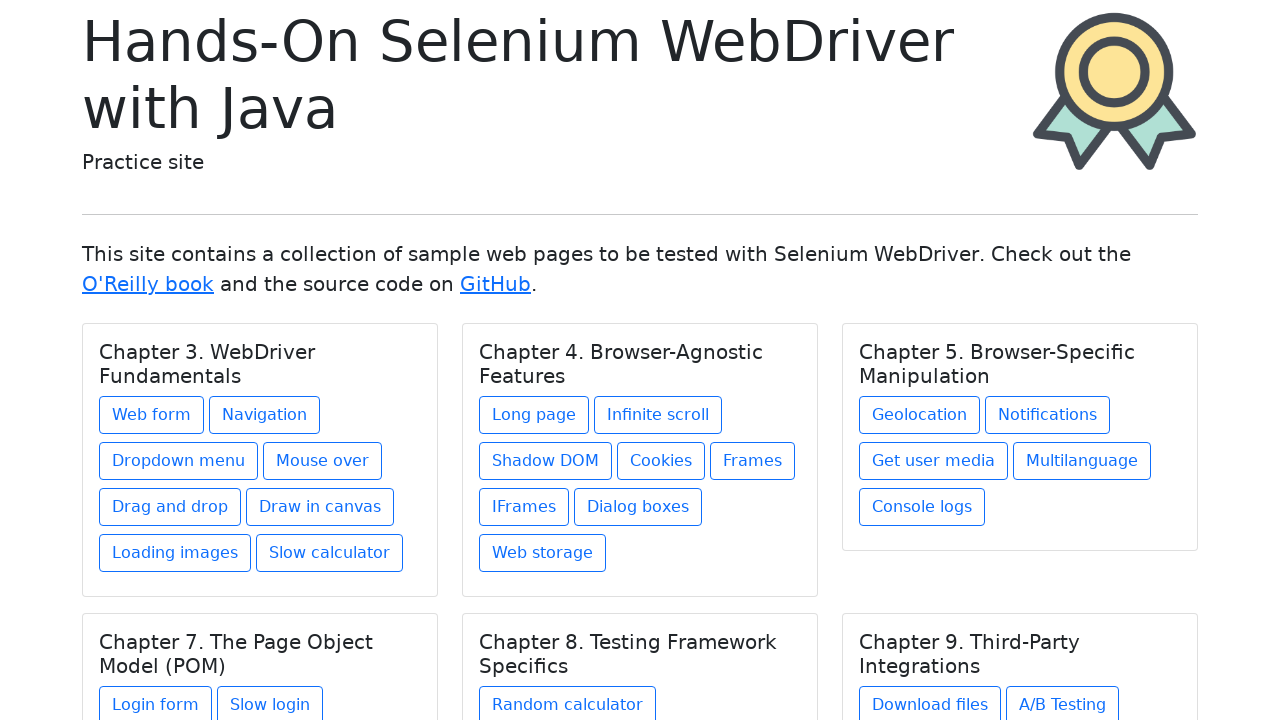

Retrieved current src attribute value from image element
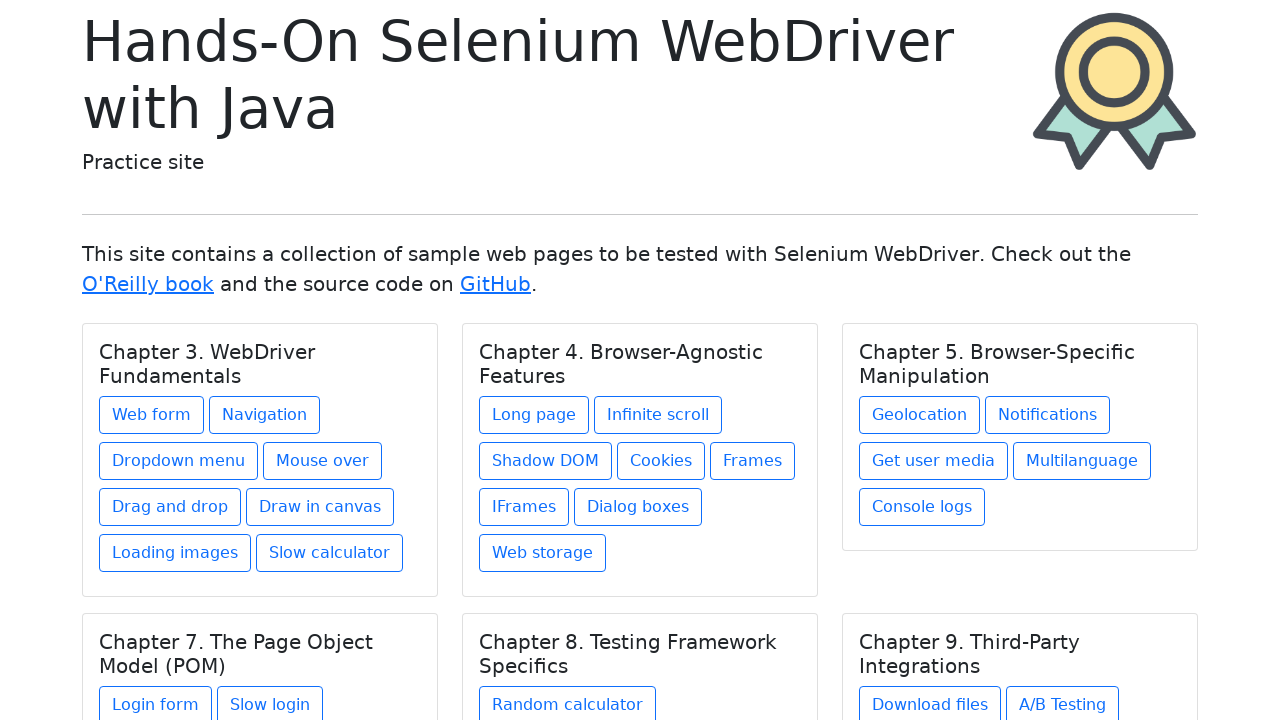

Verified that image src correctly ends with 'img/award.png'
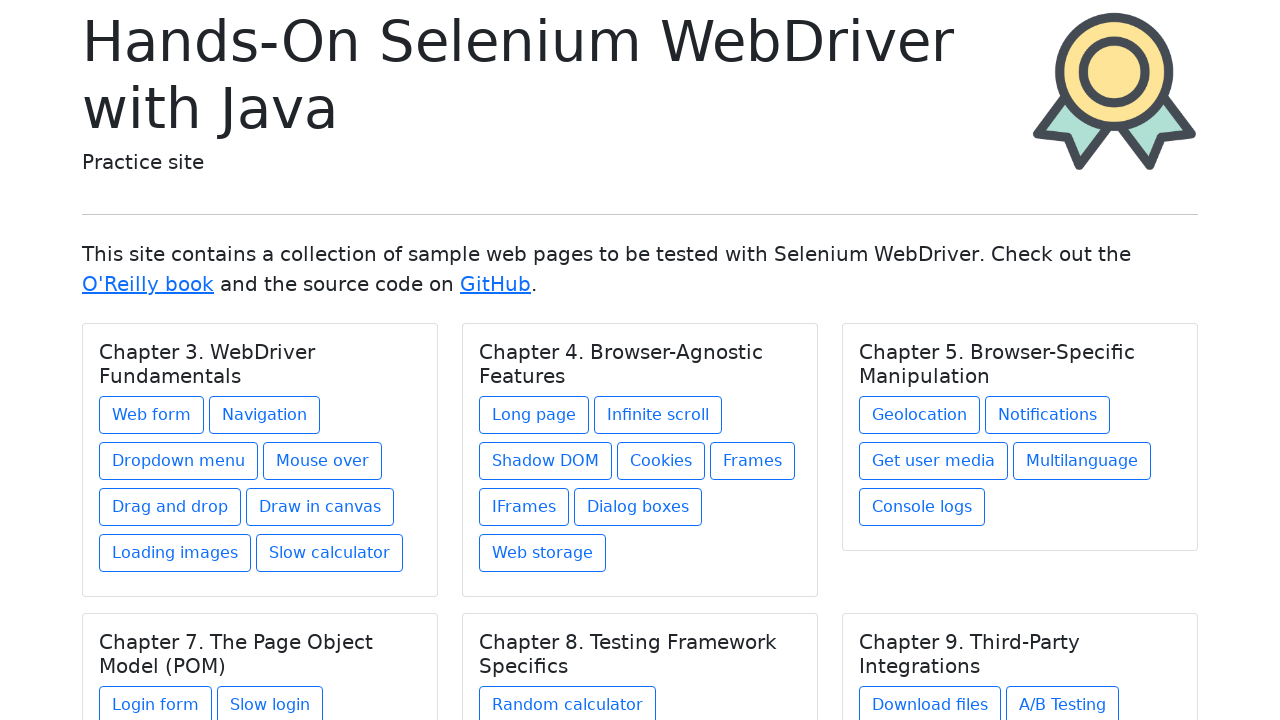

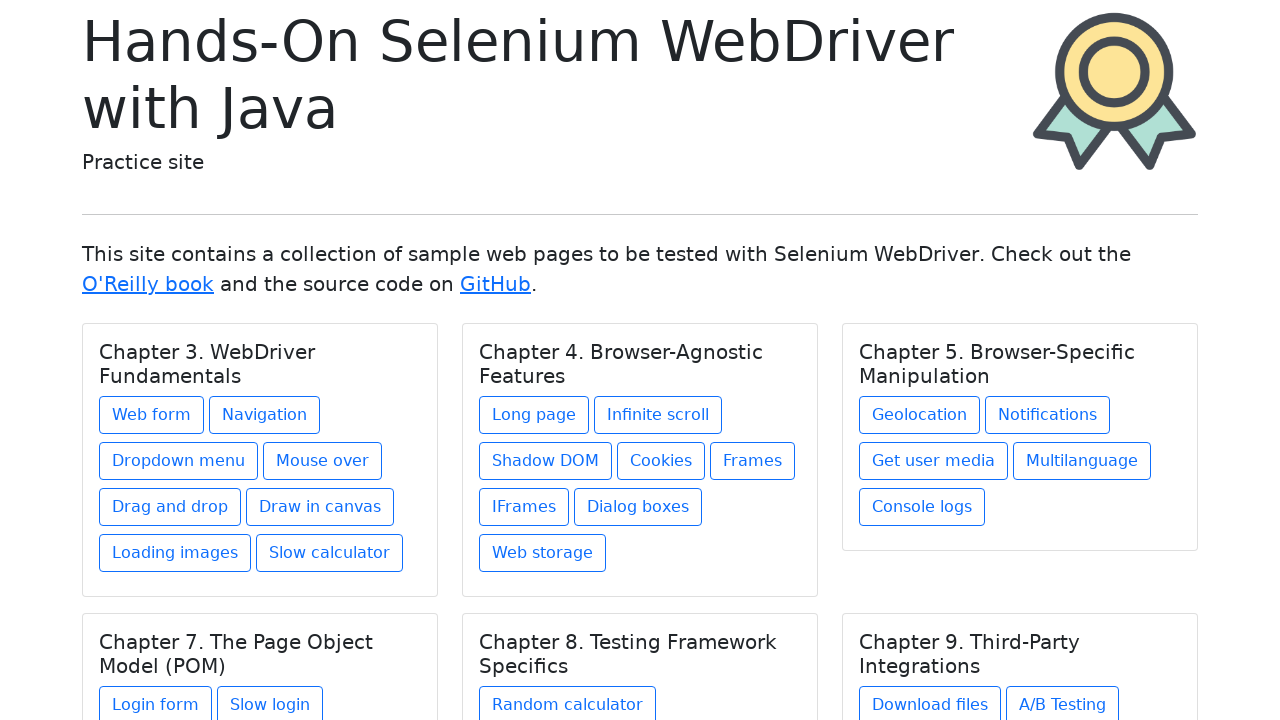